Tests web table functionality by adding a new record with personal information, then editing that record to update department and salary fields

Starting URL: https://demoqa.com/webtables

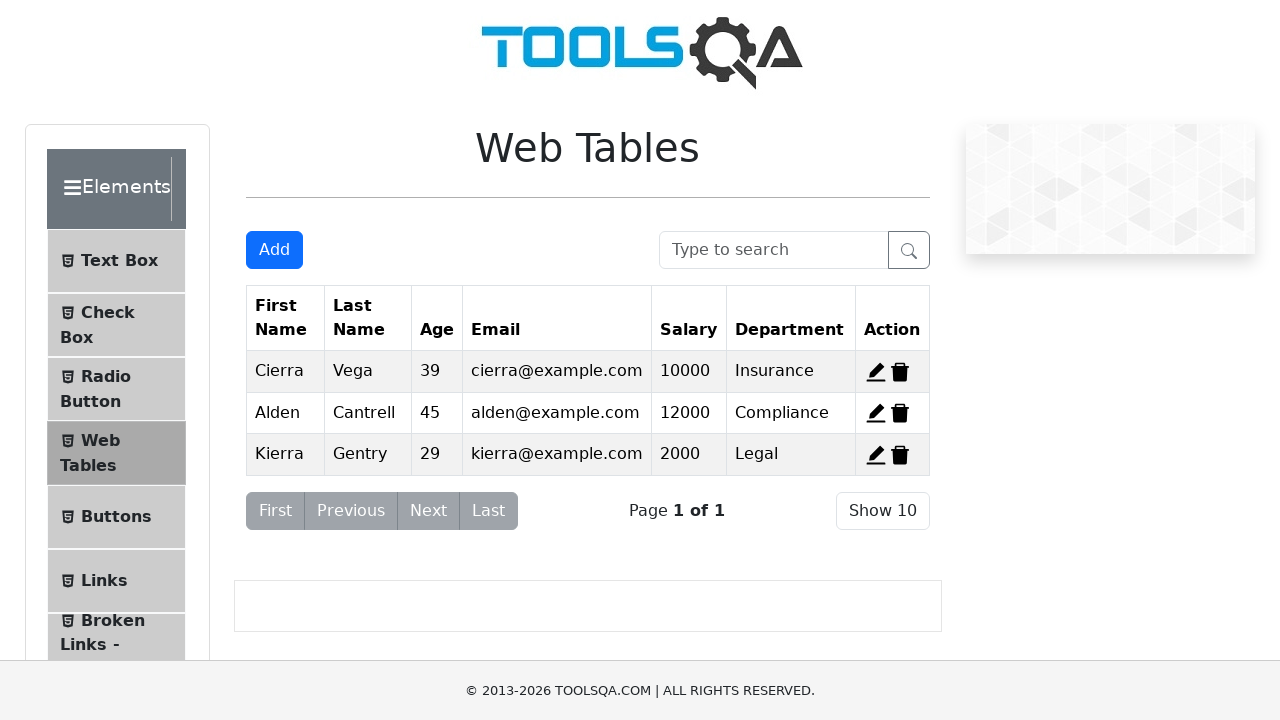

Clicked Add button to open new record form at (274, 250) on #addNewRecordButton
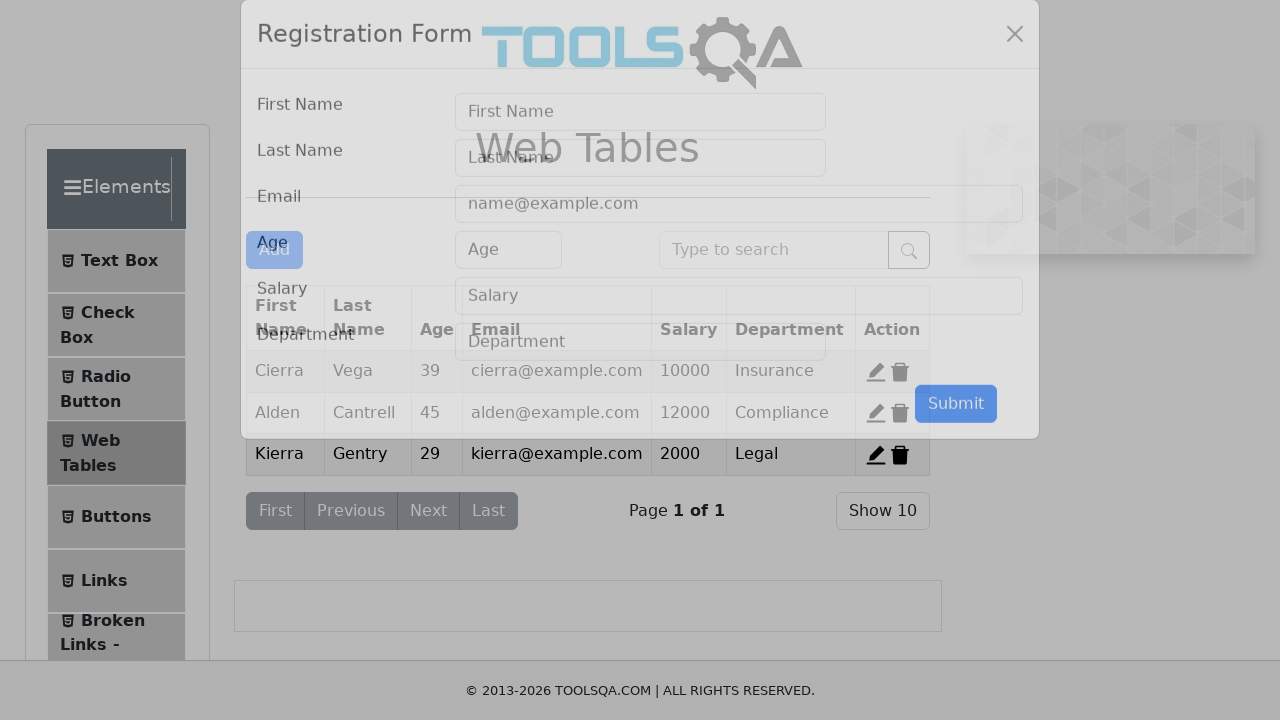

Filled firstName field with 'Murat' on #firstName
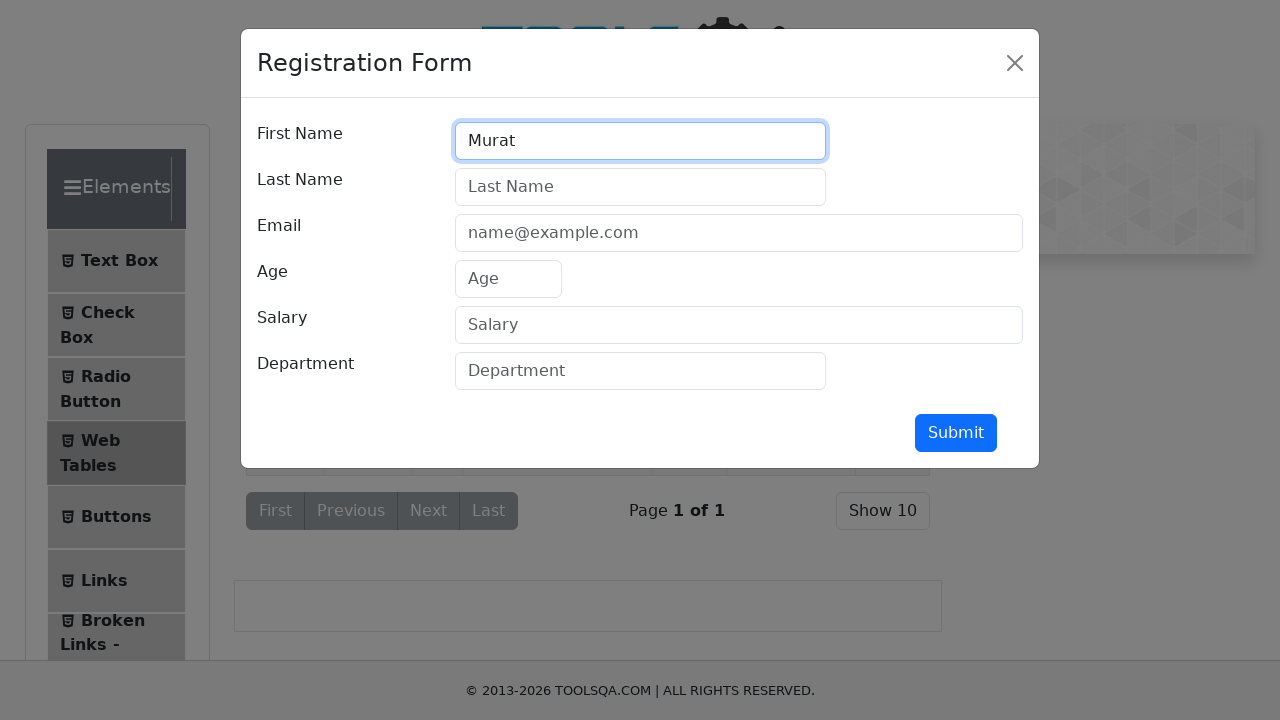

Filled lastName field with 'Bilim' on #lastName
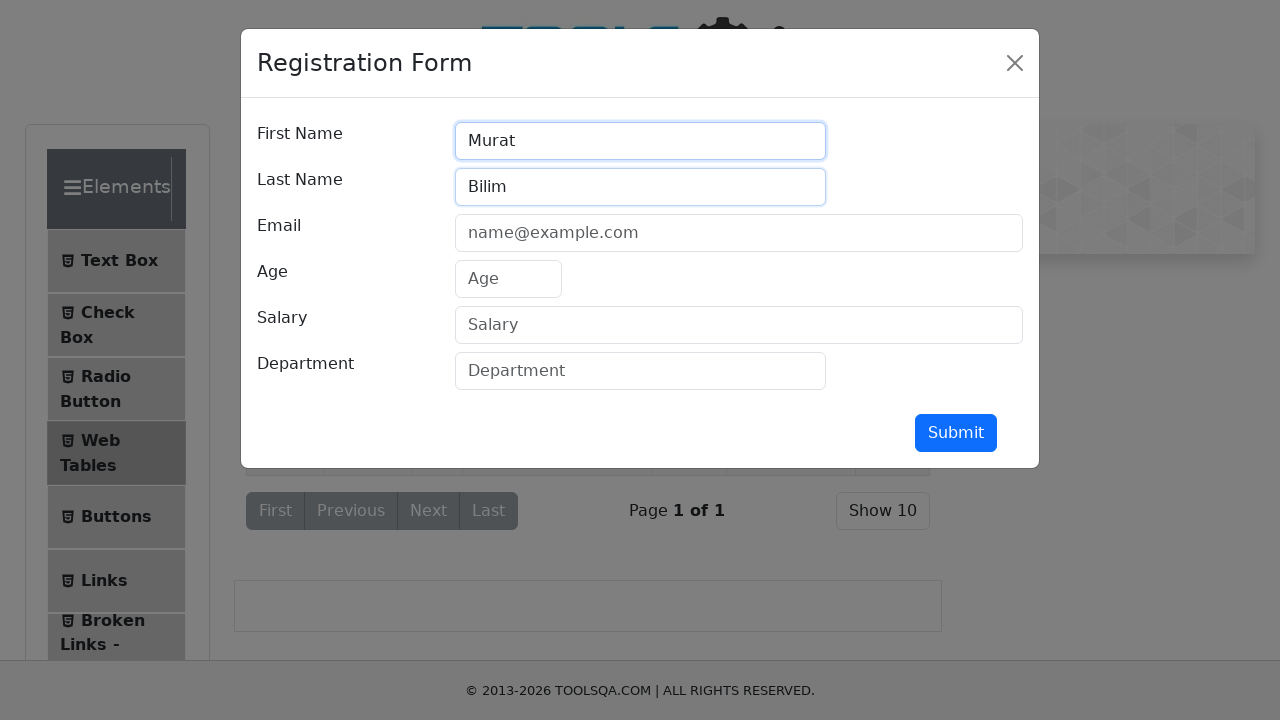

Filled userEmail field with 'bilim.murat@gmail.com' on #userEmail
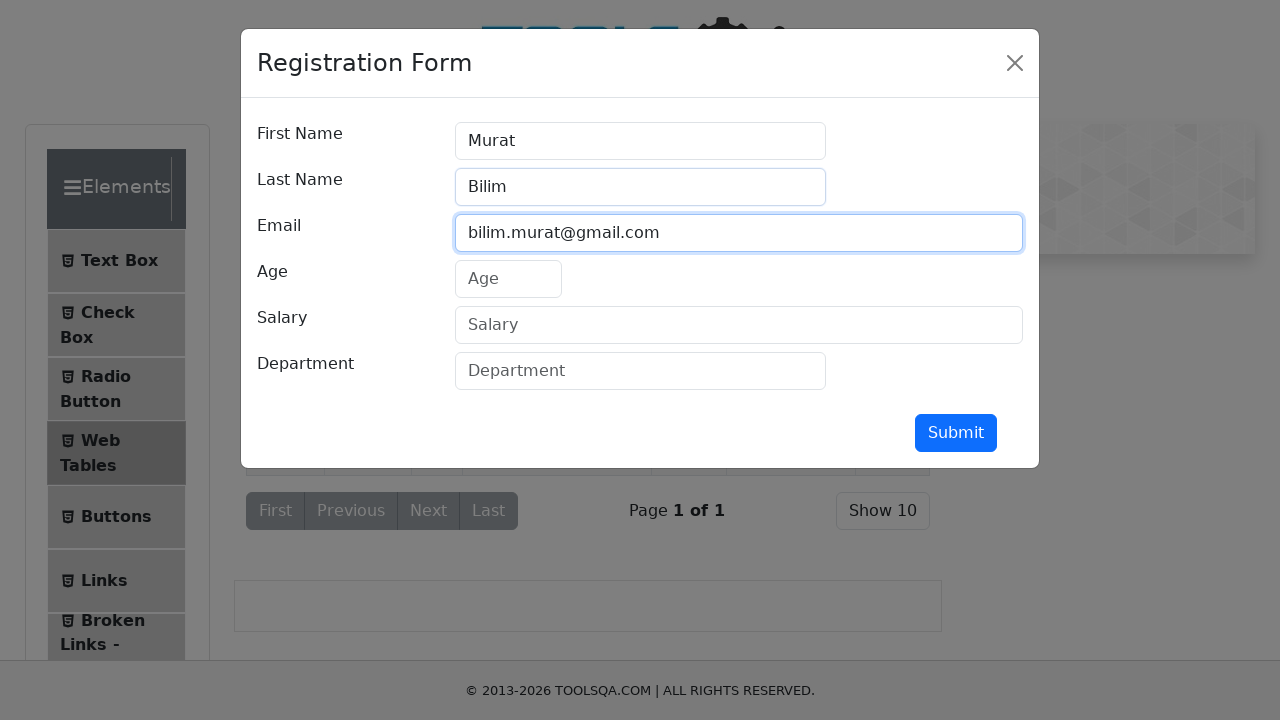

Filled age field with '36' on #age
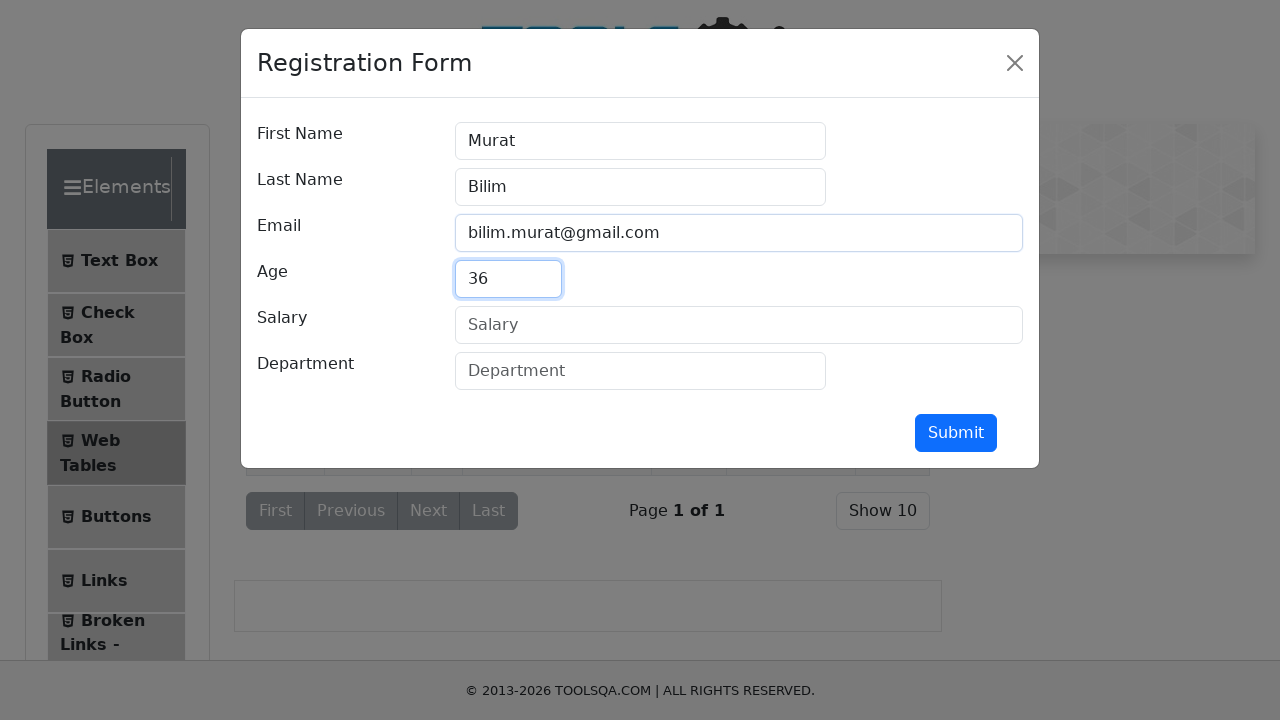

Filled salary field with '35000' on #salary
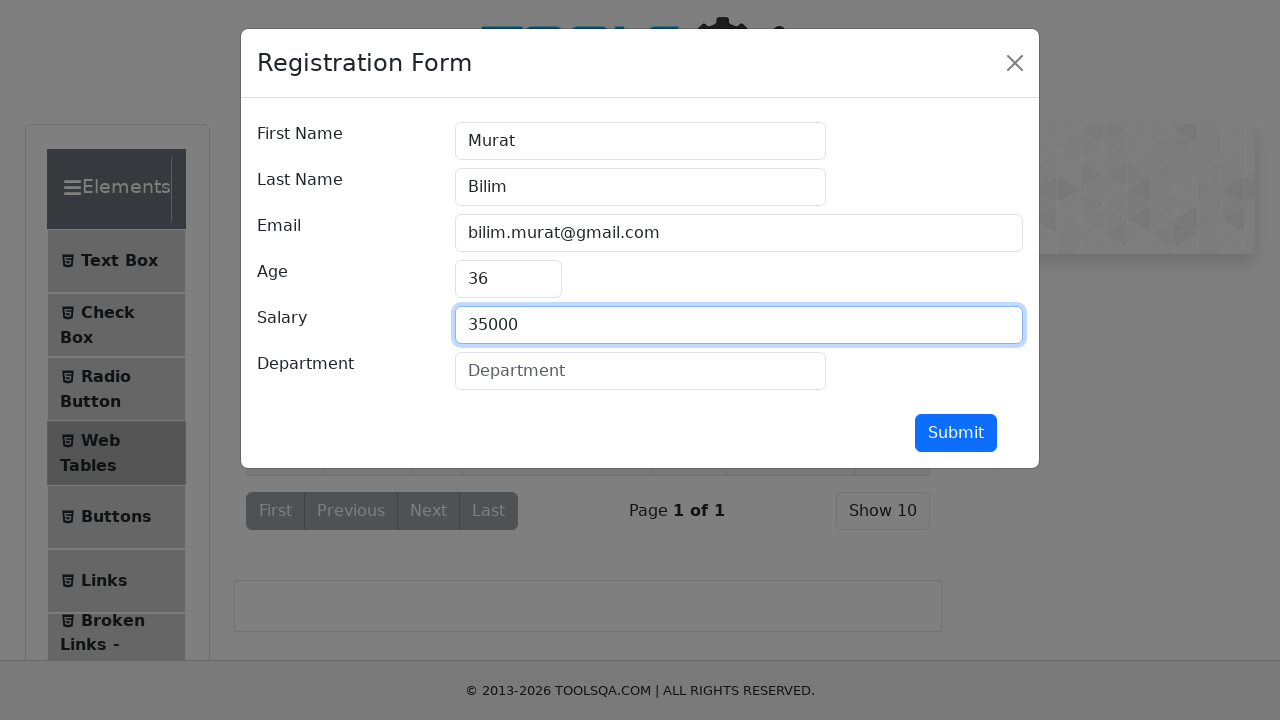

Filled department field with 'IT Uzmanı' on #department
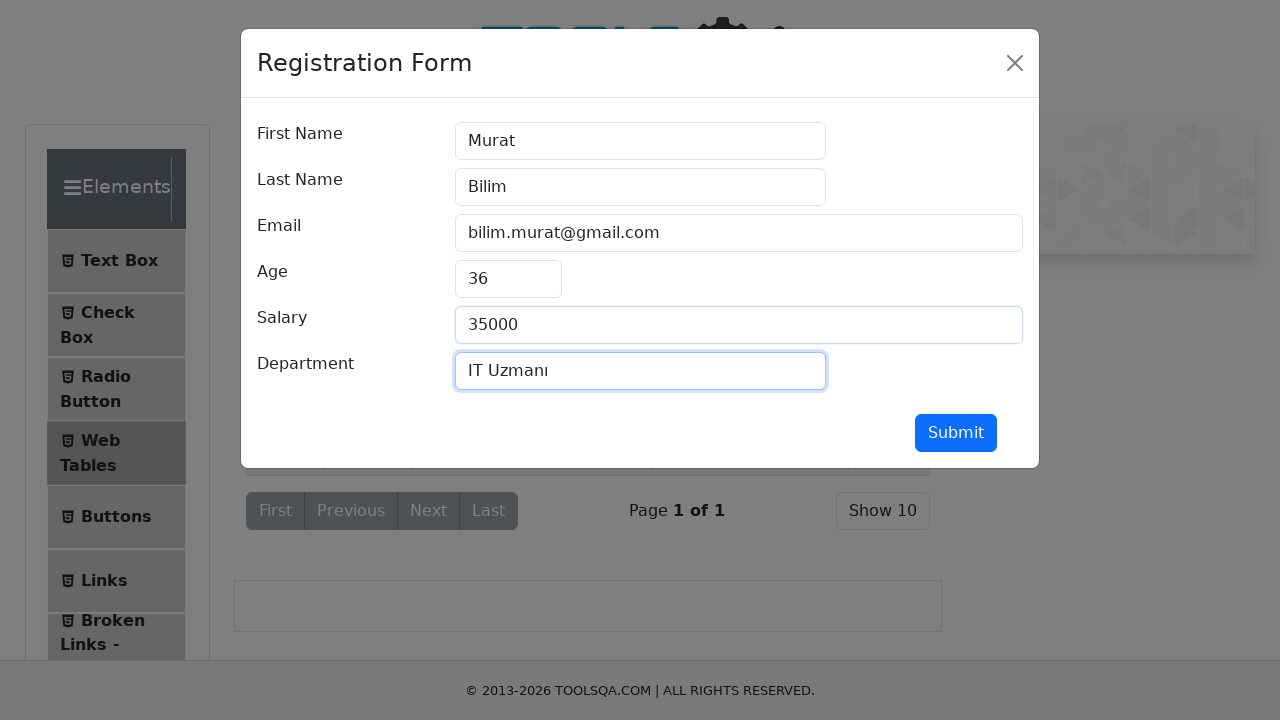

Clicked submit button to create new record at (956, 433) on #submit
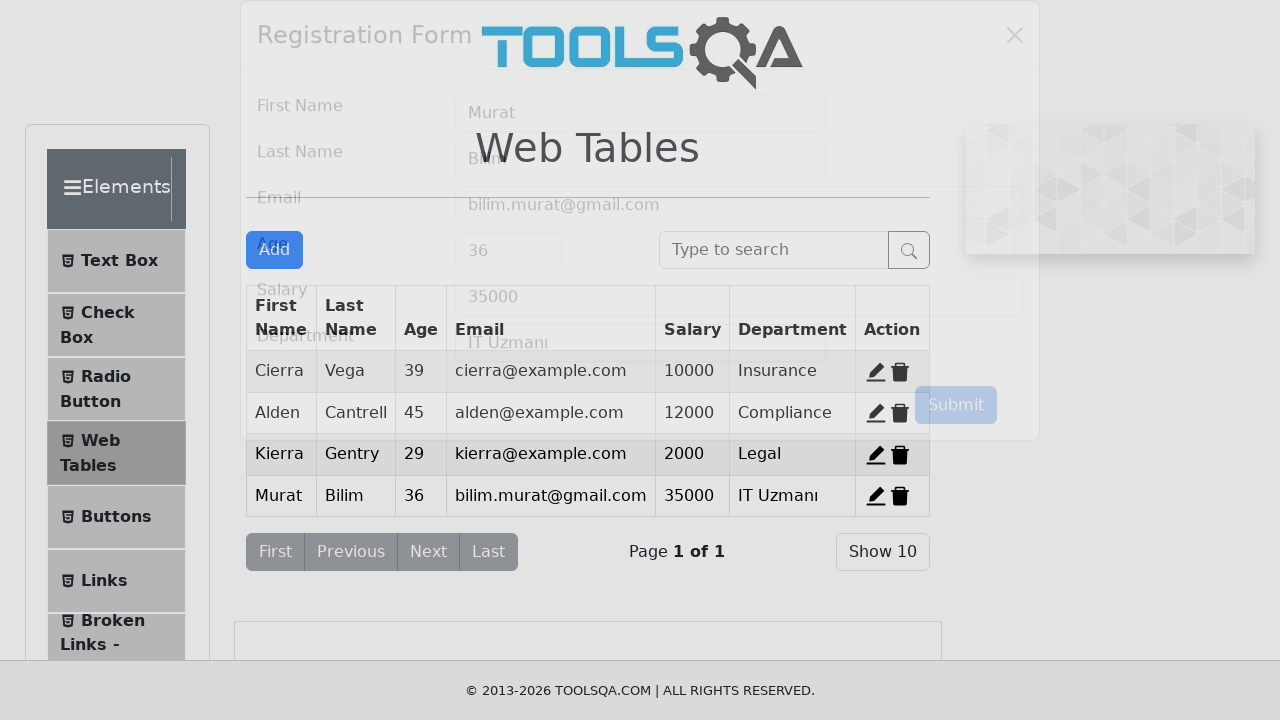

Clicked edit button for the 4th record at (876, 496) on #edit-record-4
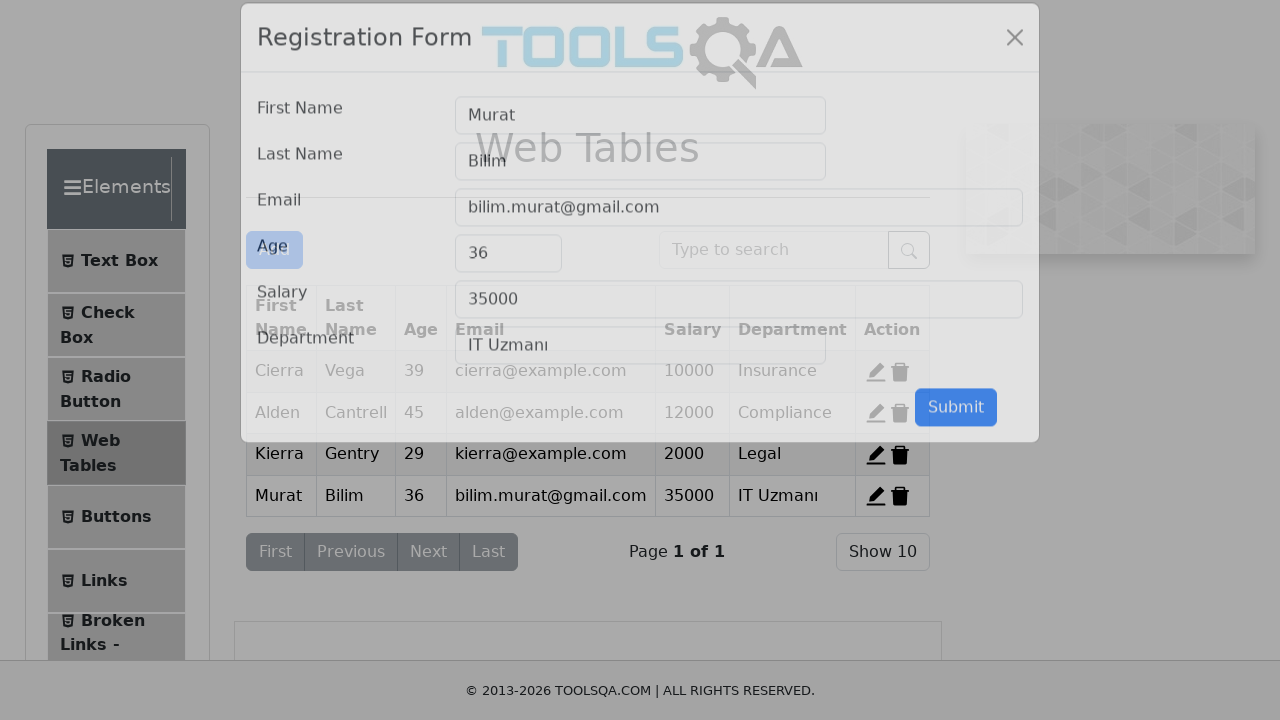

Updated department field to 'Web Developer' on #department
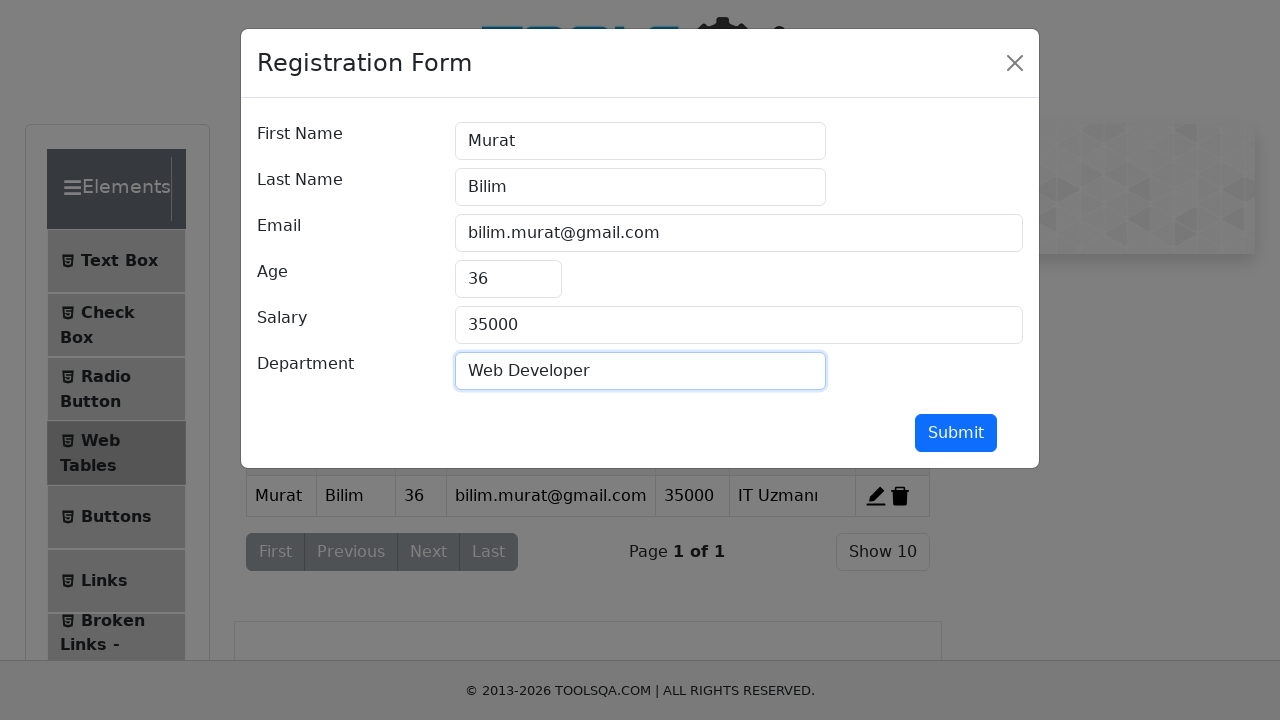

Updated salary field to '40000' on #salary
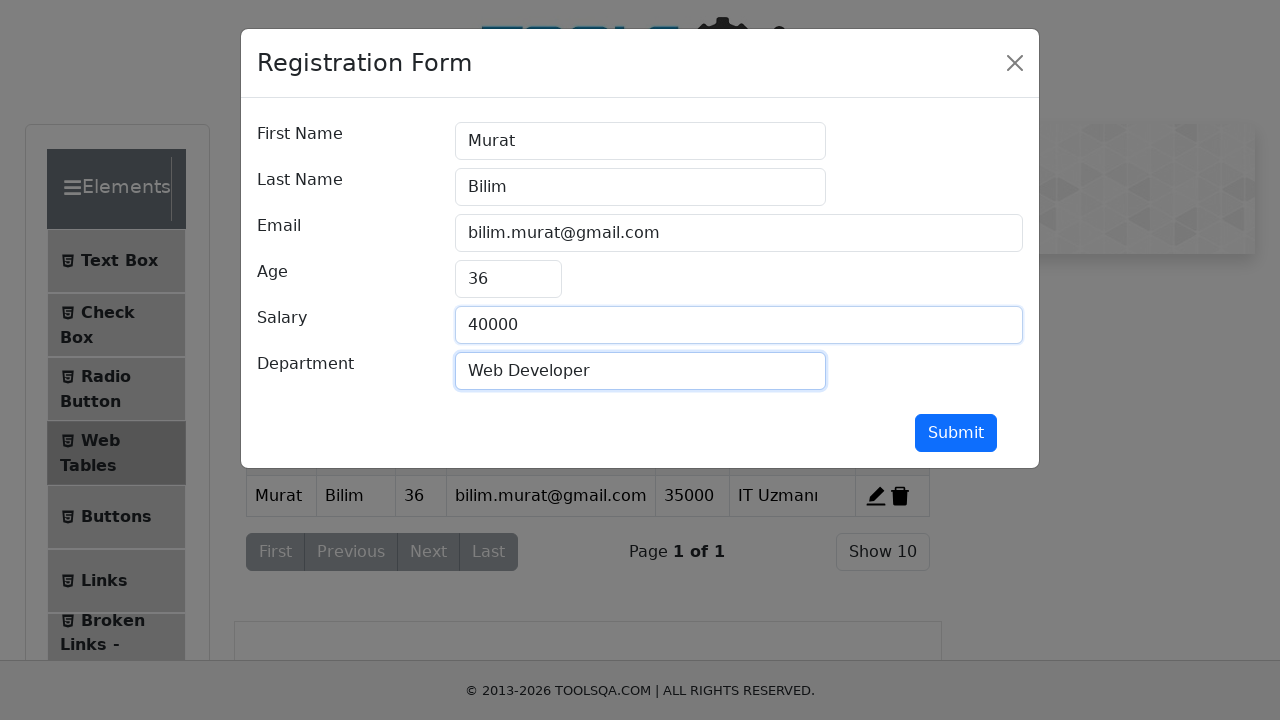

Clicked submit button to save updated record at (956, 433) on #submit
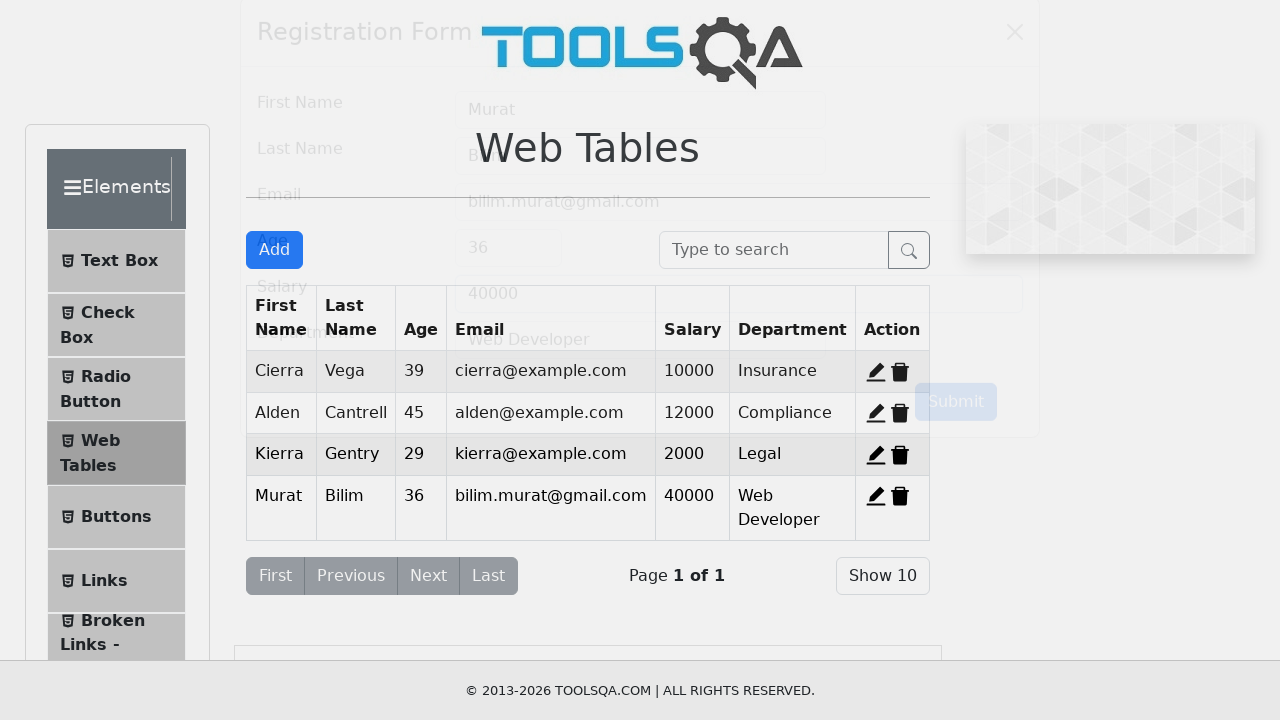

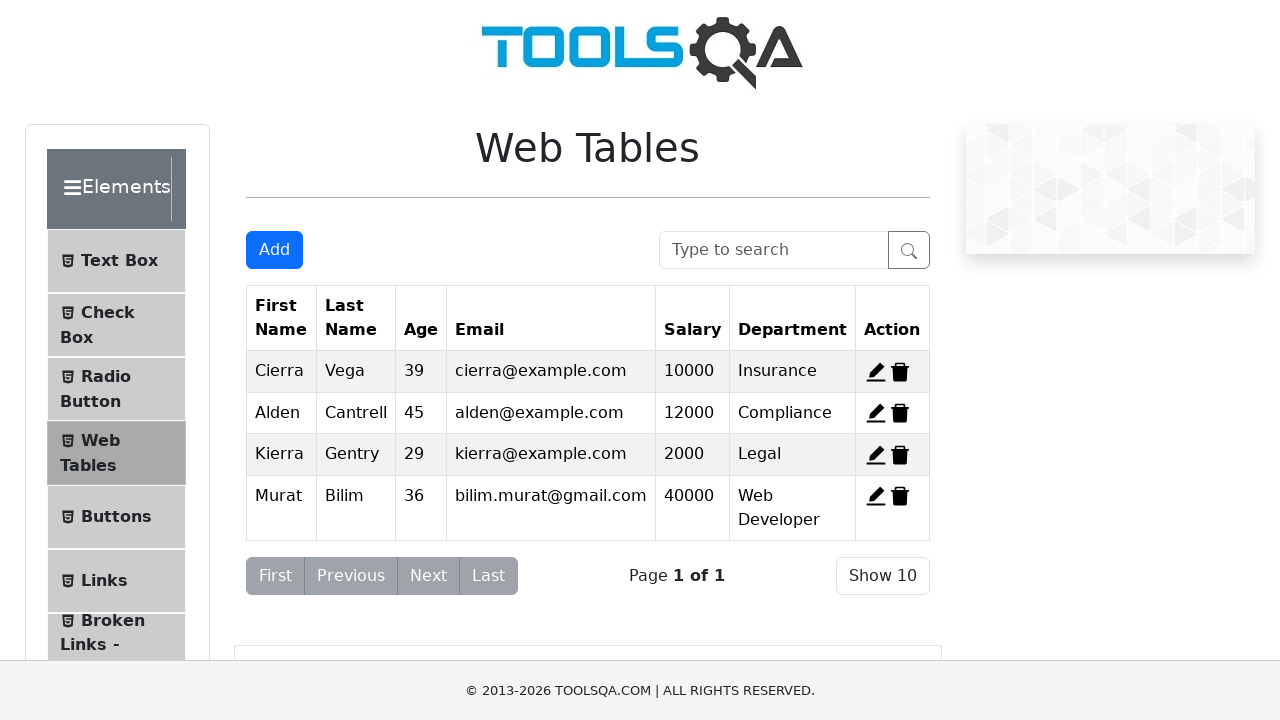